Tests dropdown selection functionality by selecting options using value, label, and index methods

Starting URL: https://demo.automationtesting.in/Register.html

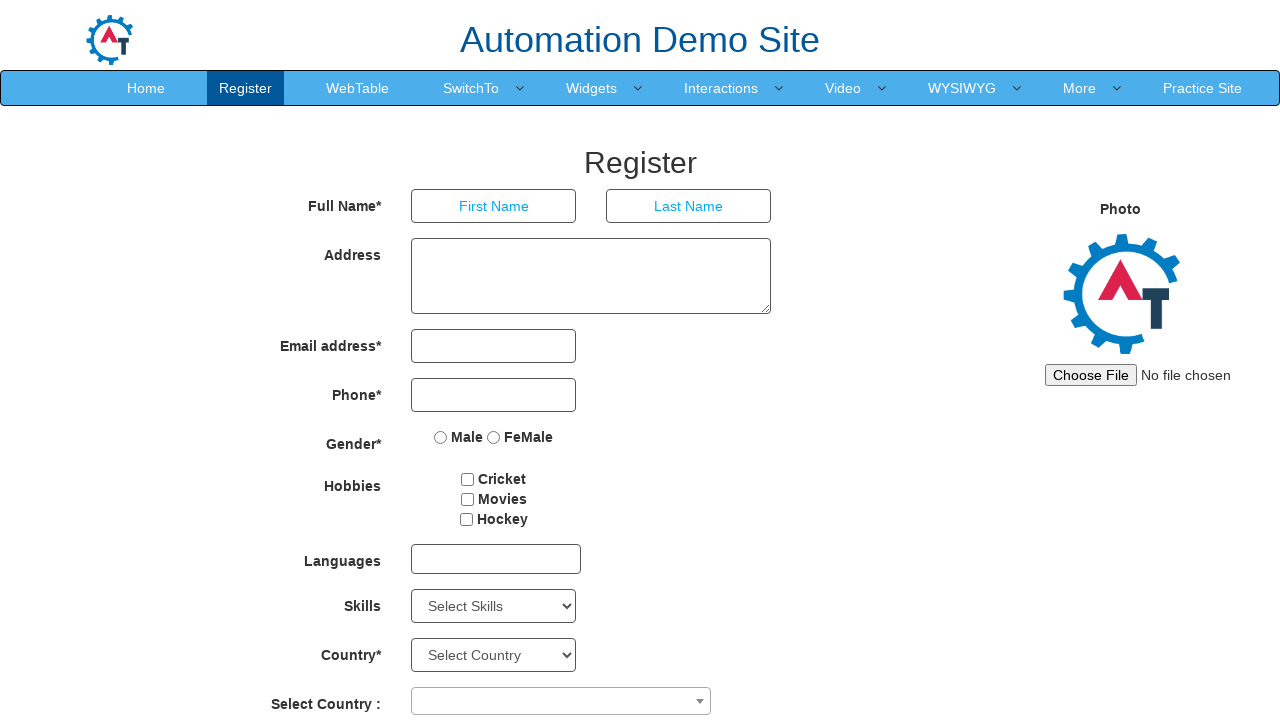

Selected 'Android' from Skills dropdown by value on #Skills
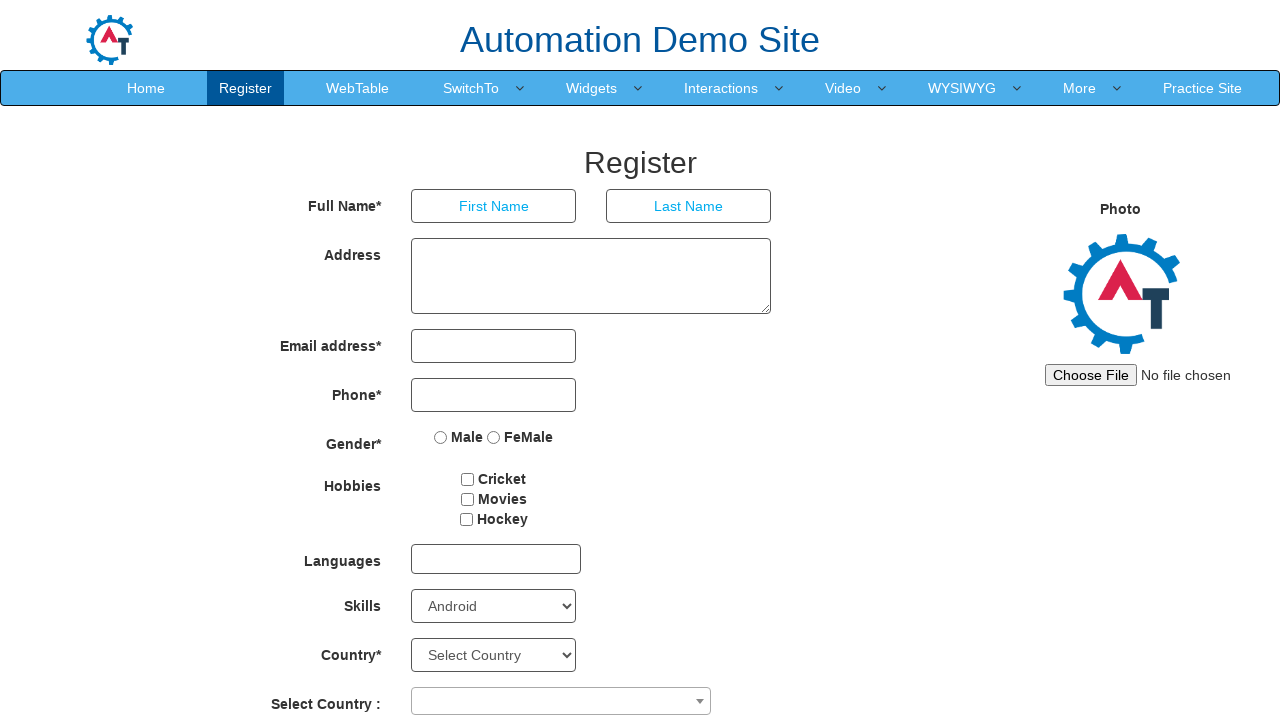

Selected 'Art Design' from Skills dropdown by label on #Skills
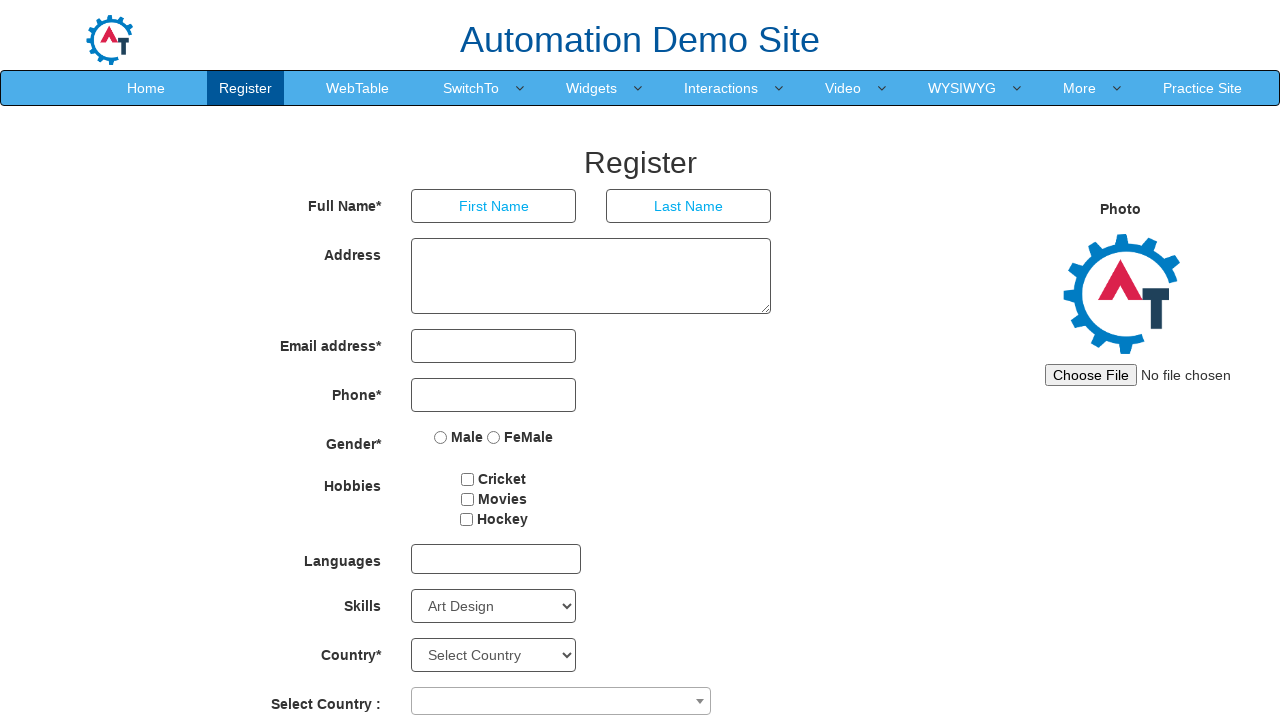

Selected Skills dropdown option at index 9 on #Skills
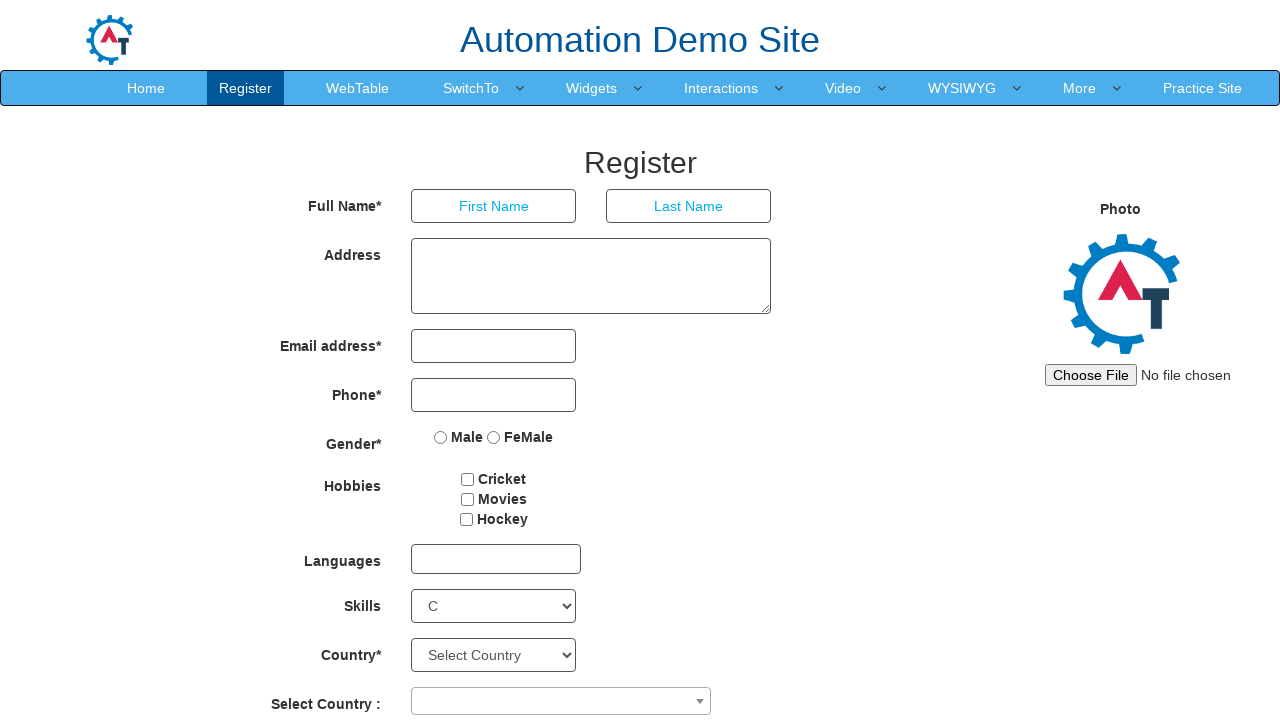

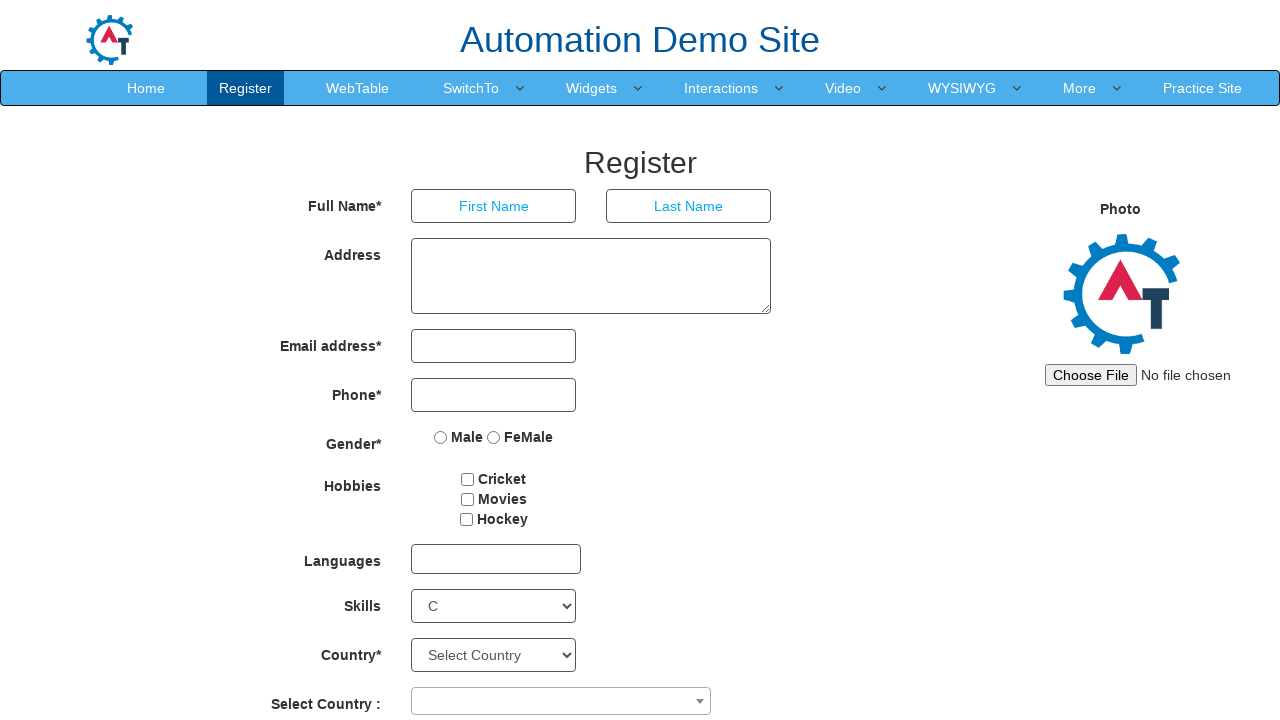